Tests the reset password flow by entering an email address, requesting an authentication number, filling in the auth code, and clicking the reset password button.

Starting URL: https://voice-korea.dev.biyard.co/en/reset-password

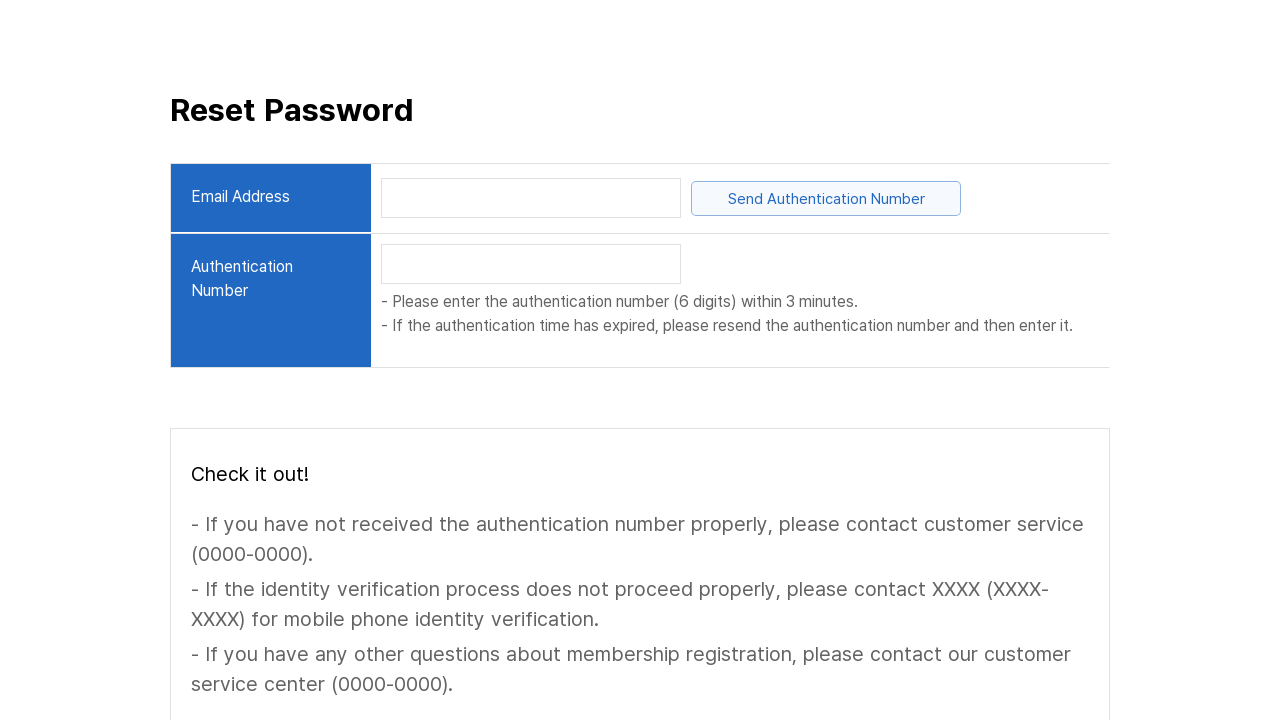

Page loaded with domcontentloaded state
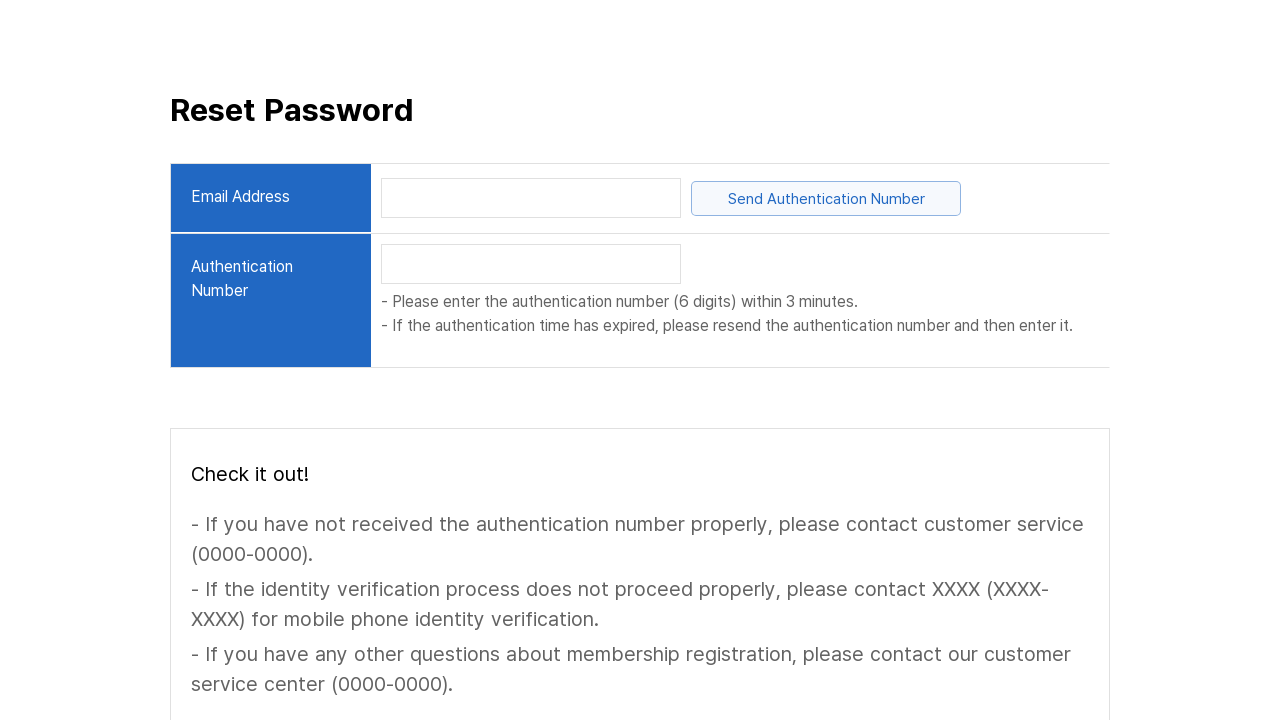

Located email input field
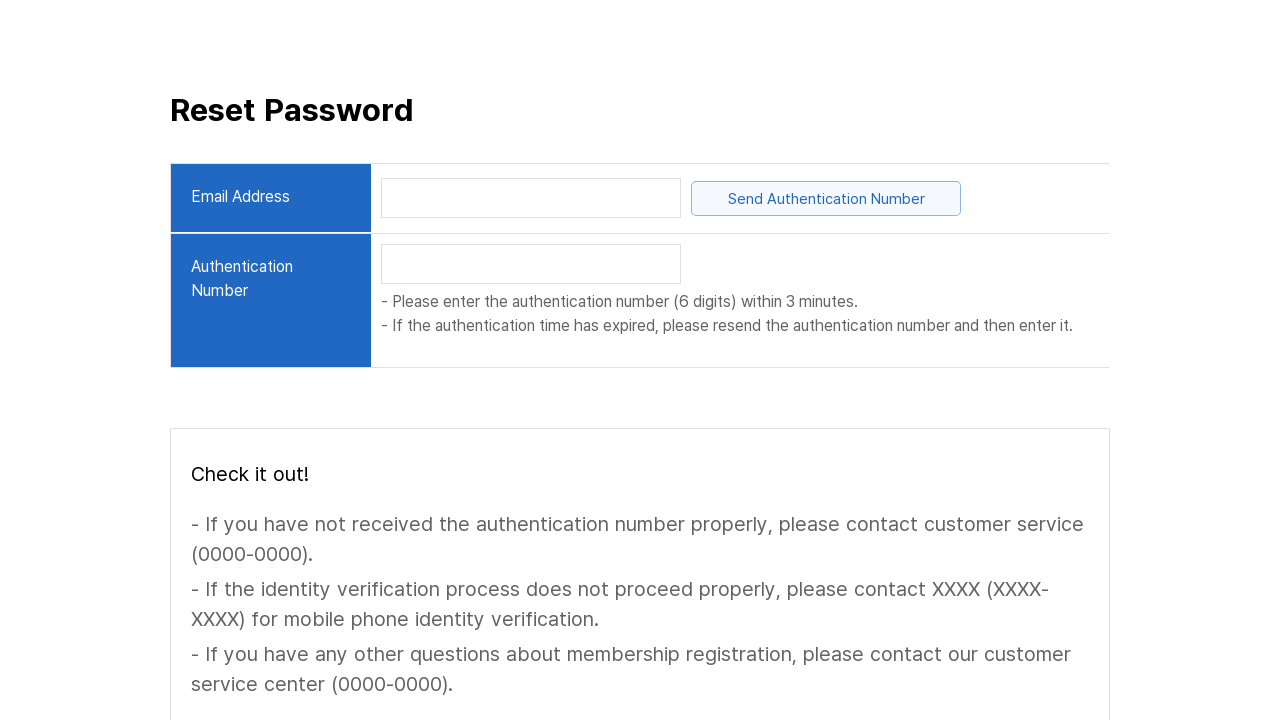

Filled email input with 'testuser@example.com' on internal:role=textbox >> nth=0
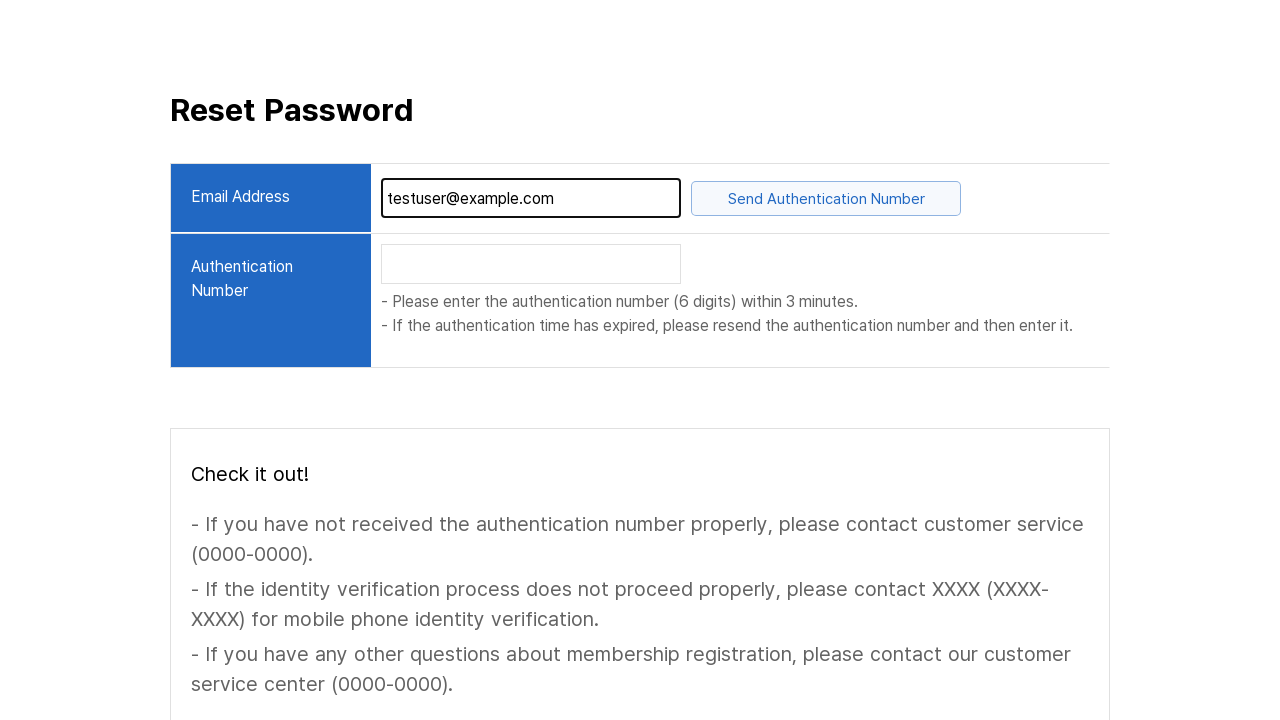

Send Authentication Number button is visible
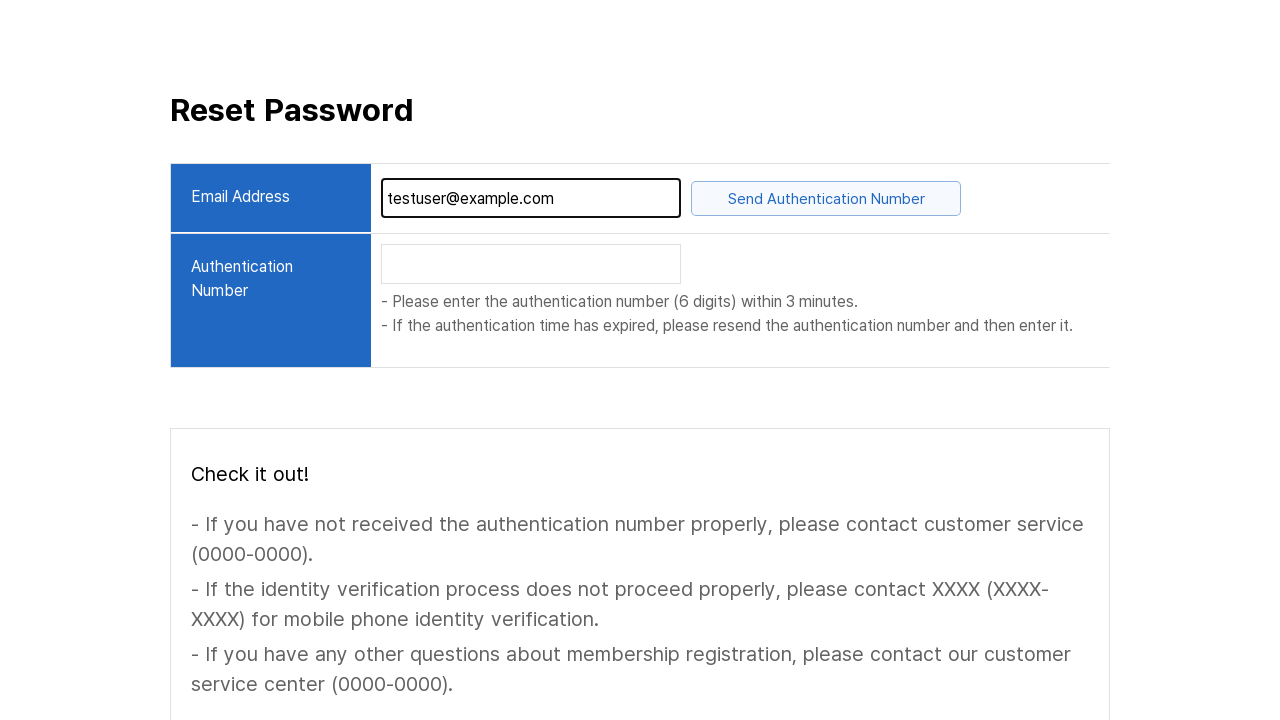

Located Send Authentication Number button
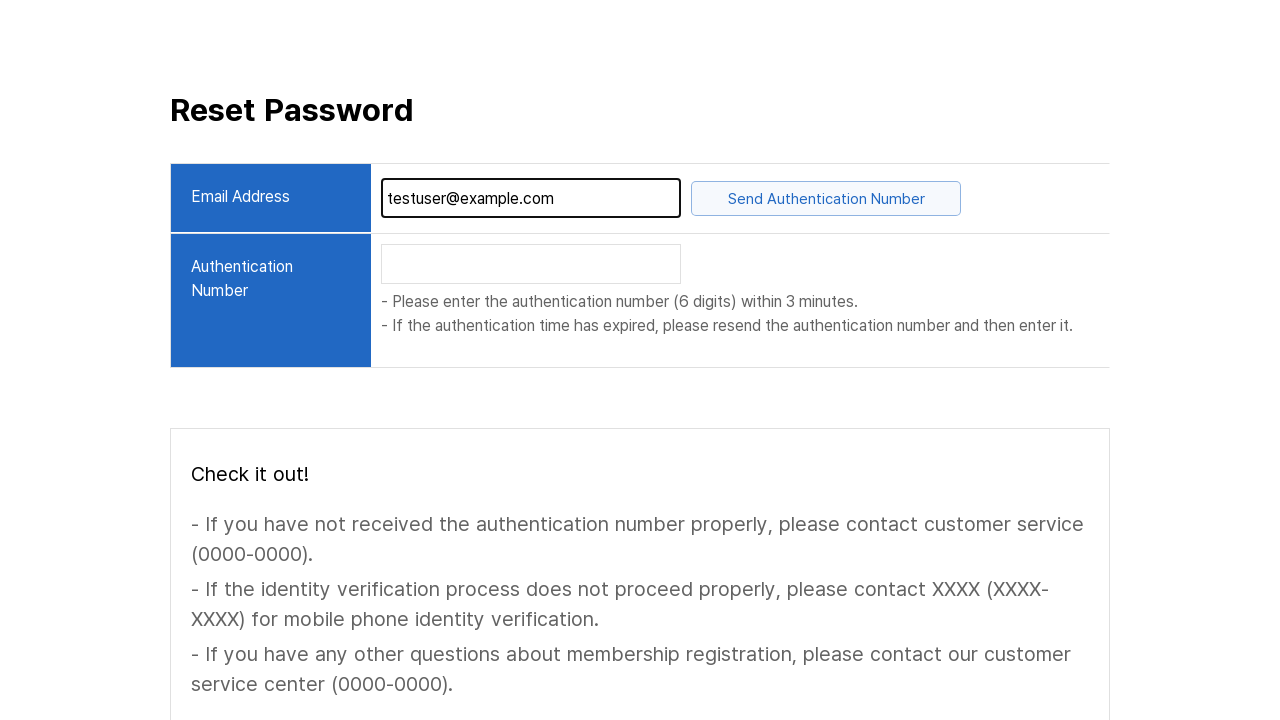

Clicked Send Authentication Number button at (826, 198) on internal:text="Send Authentication Number"i
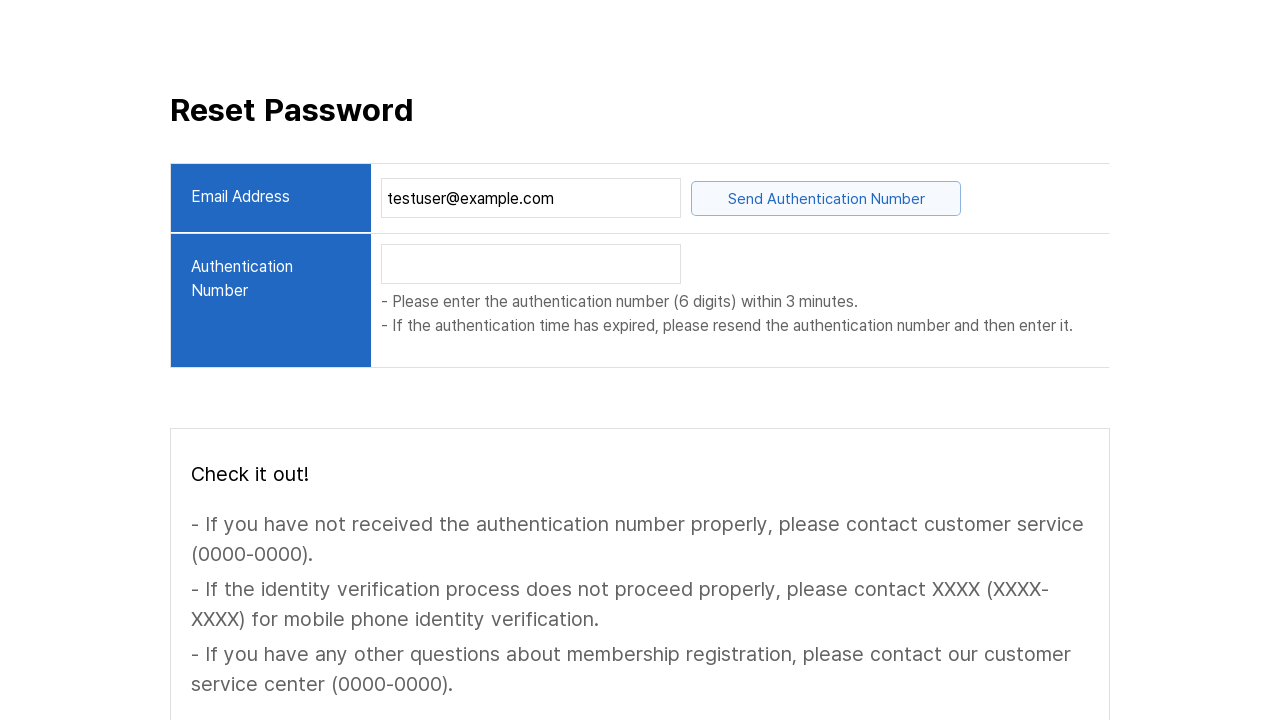

Located authentication number input field
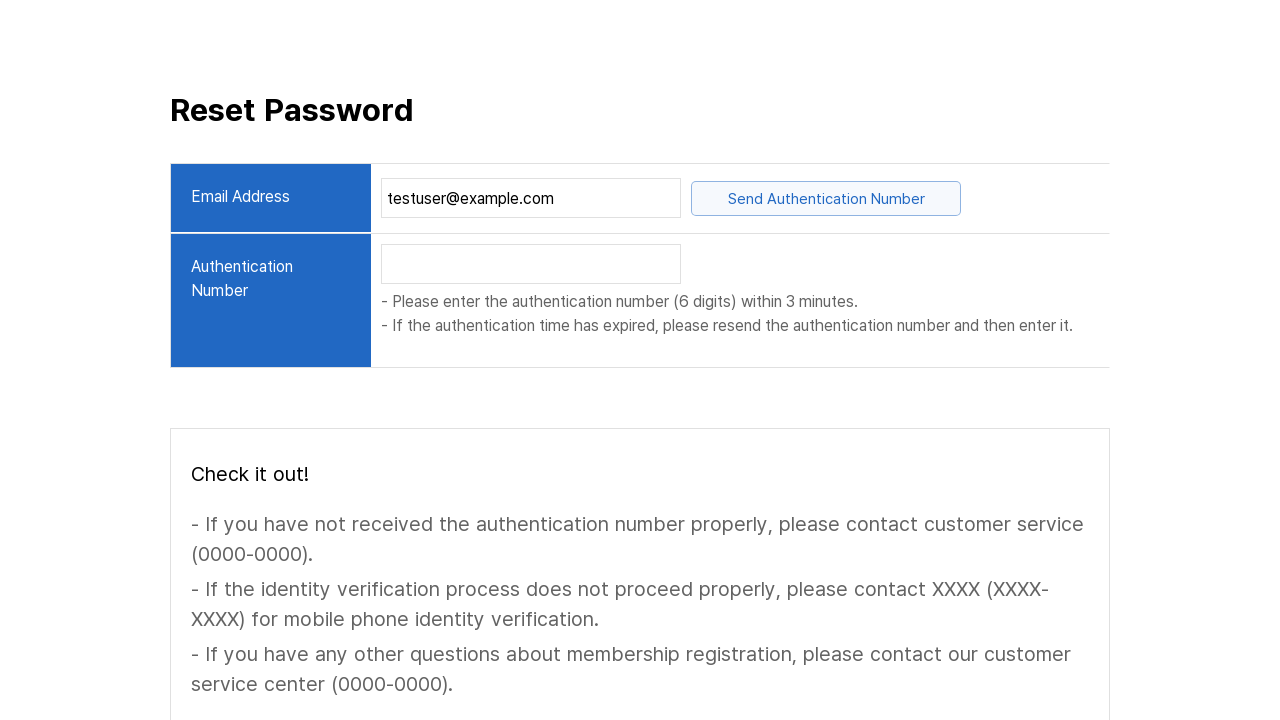

Authentication number input field became visible
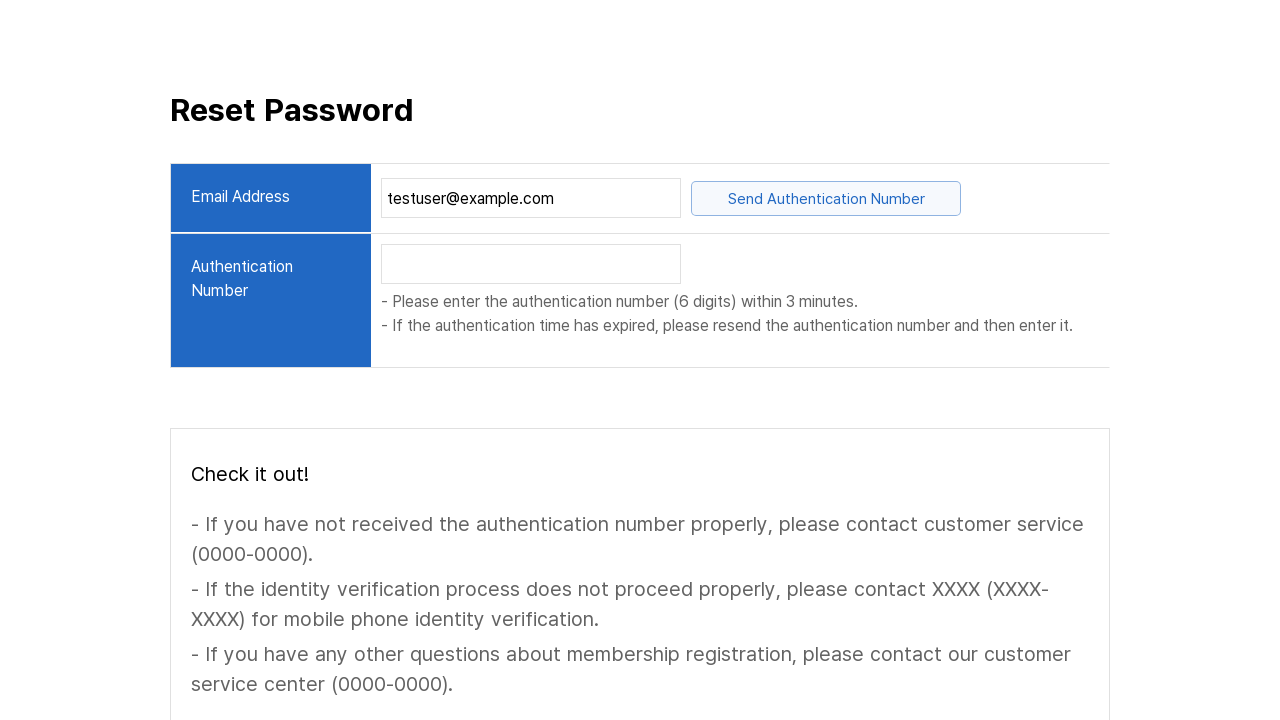

Filled authentication number input with '123456' on internal:role=textbox >> nth=1
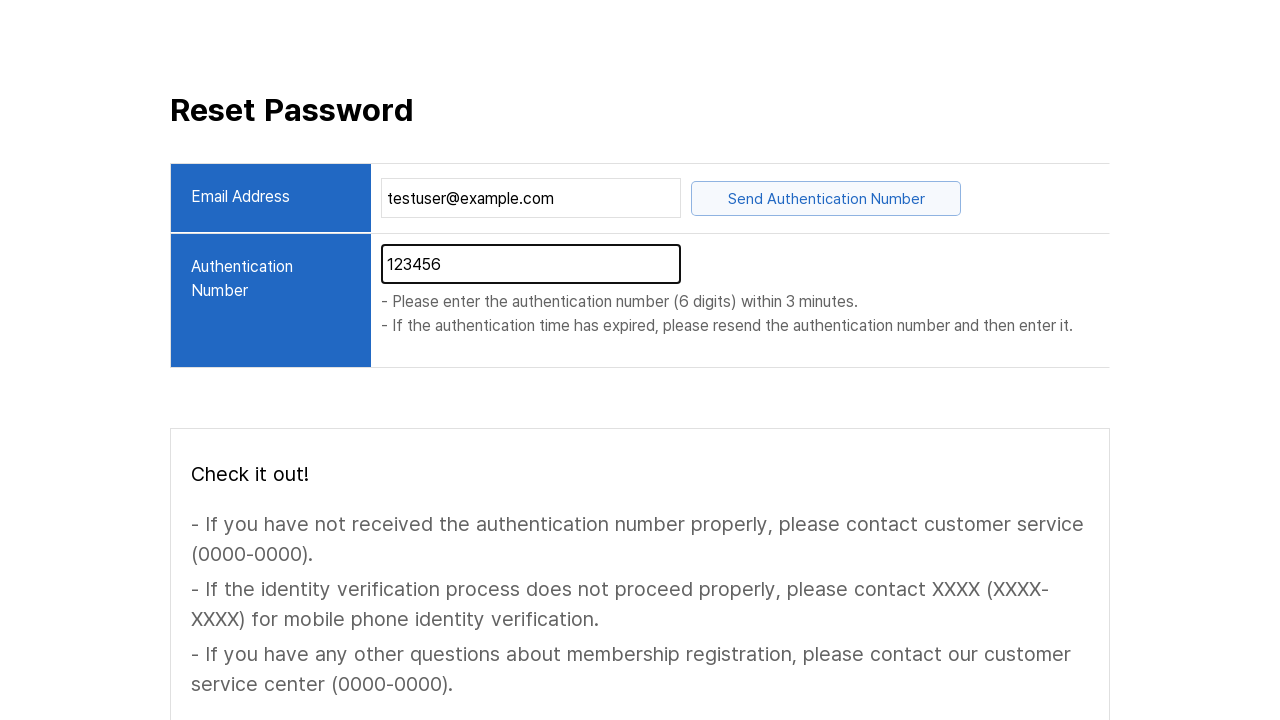

Reset Password button is visible
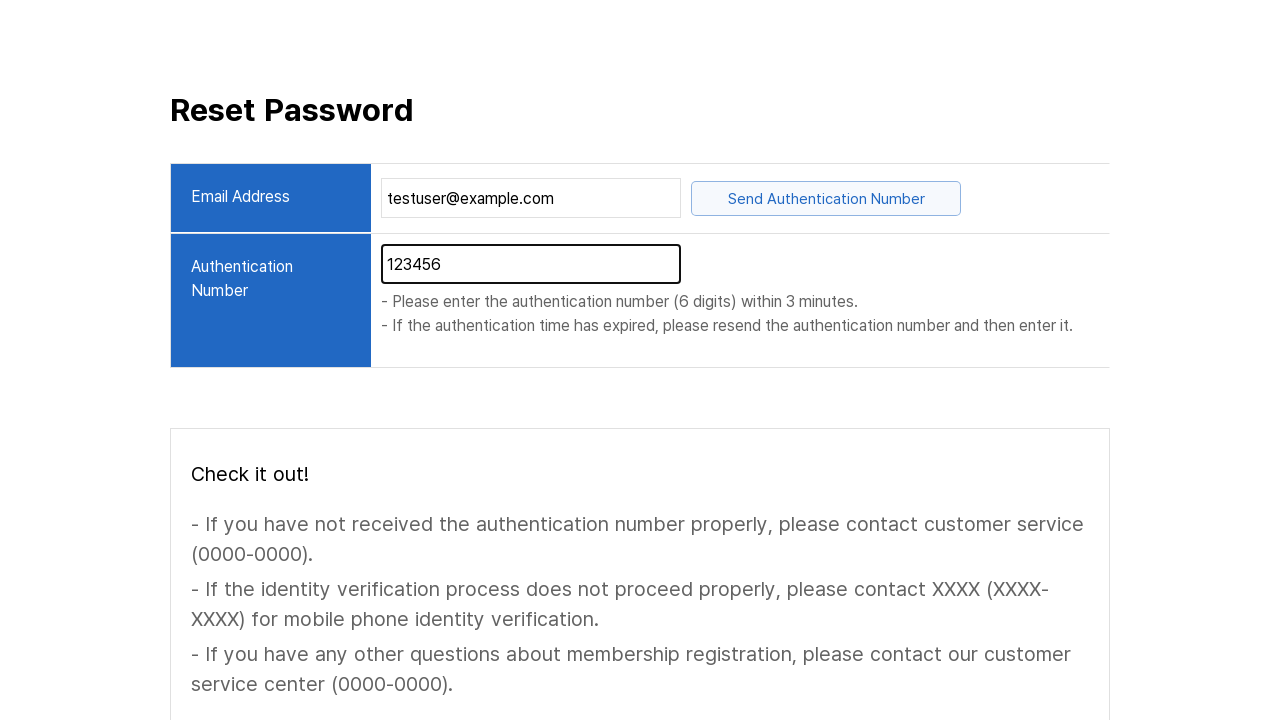

Located Reset Password button
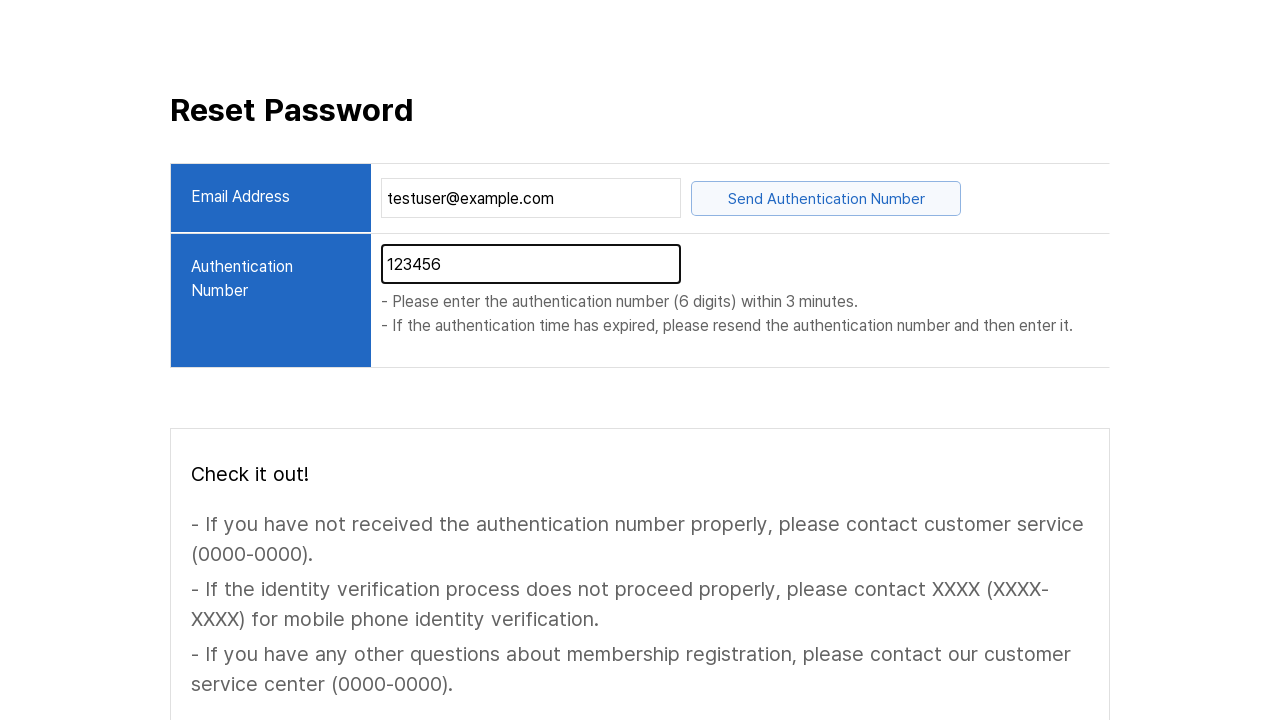

Clicked Reset Password button to complete authentication flow at (960, 605) on internal:text="Reset Password"i >> nth=1
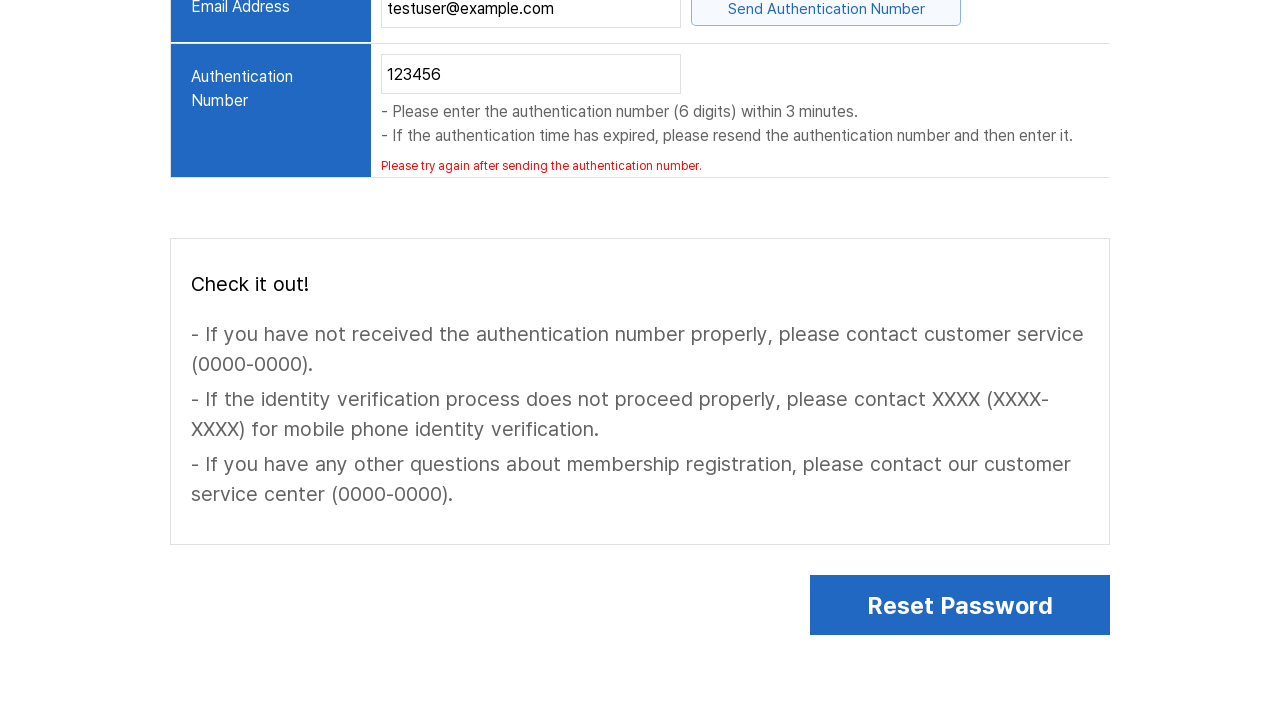

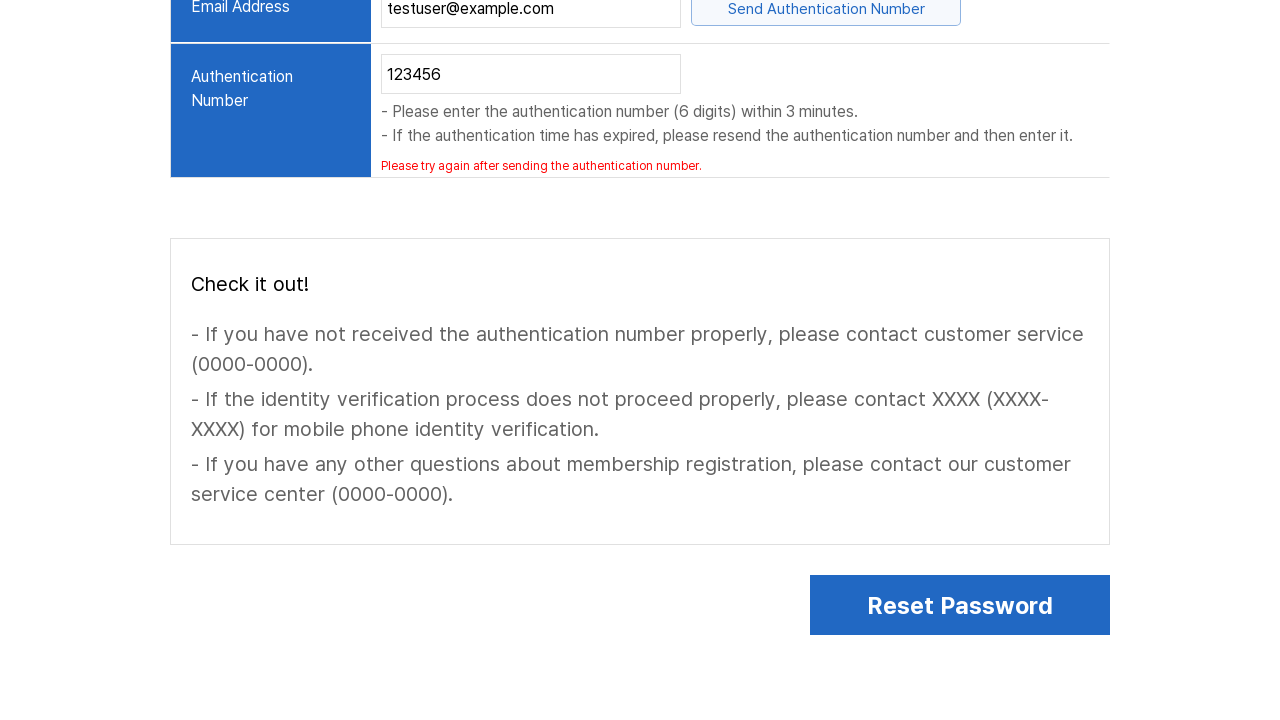